Navigates to merolagani.com (a Nepali financial news website), maximizes the window, and retrieves the page title

Starting URL: https://merolagani.com

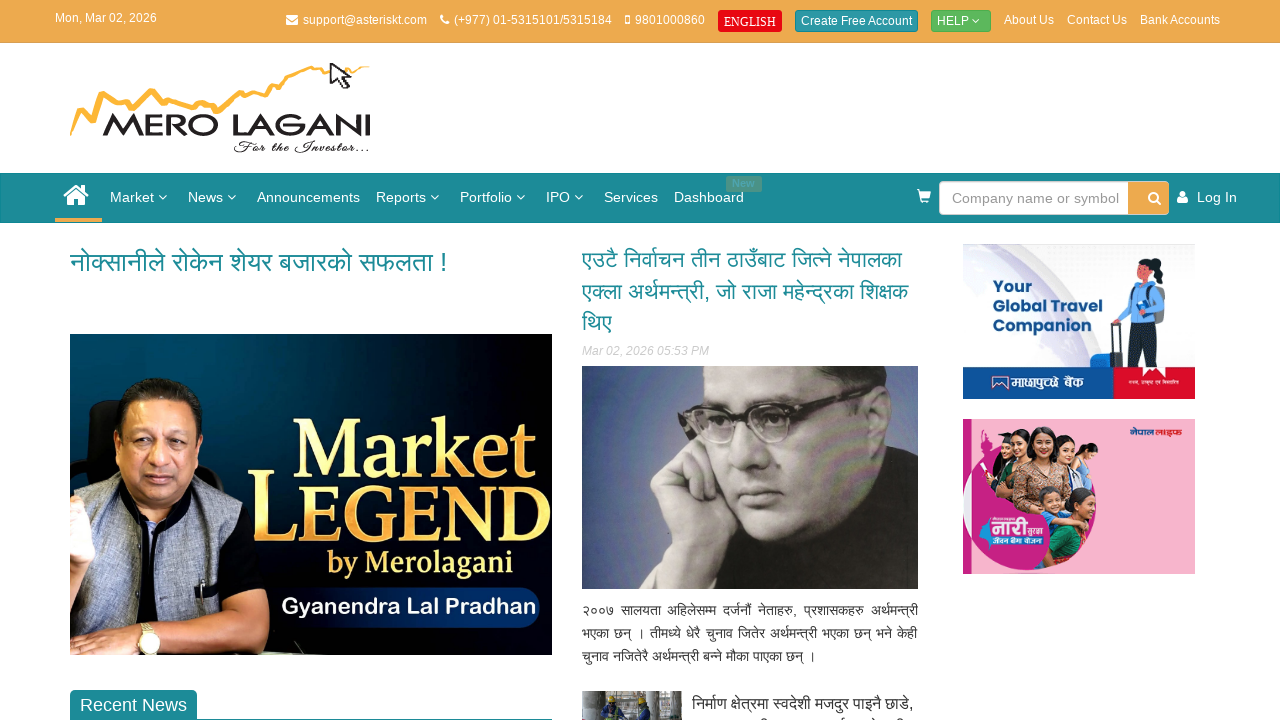

Retrieved page title
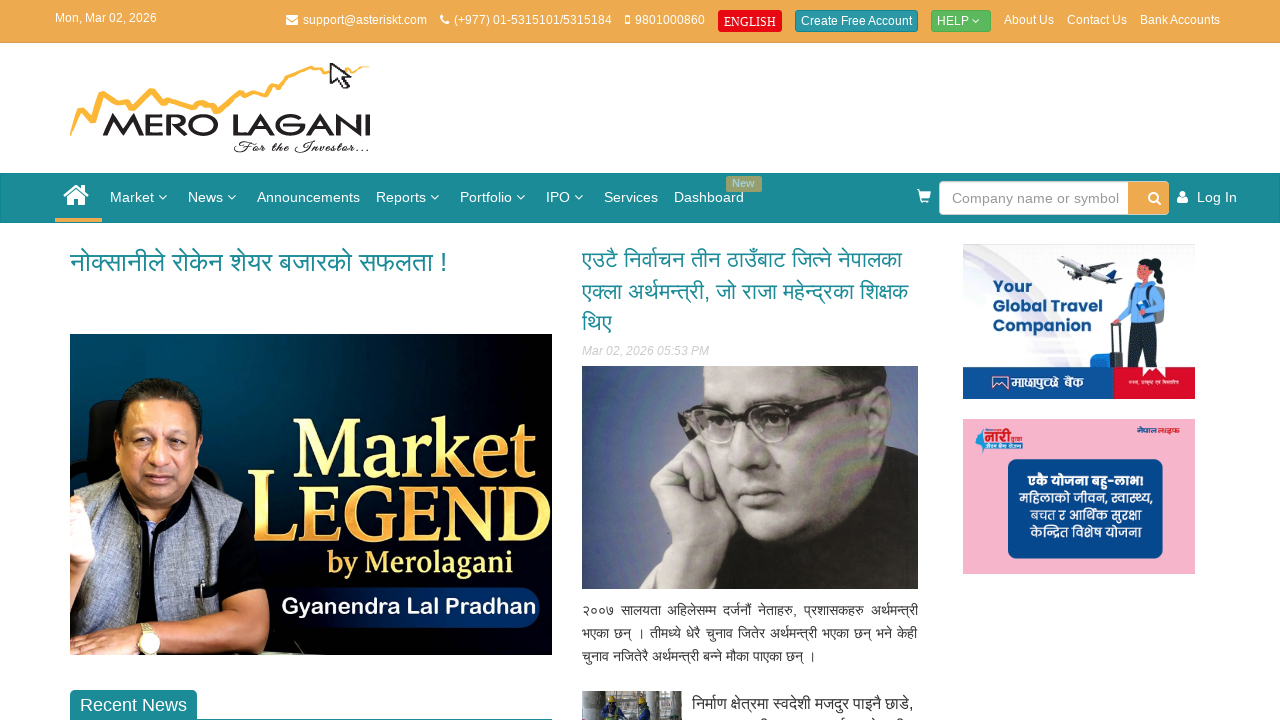

Waited for page to fully load (domcontentloaded)
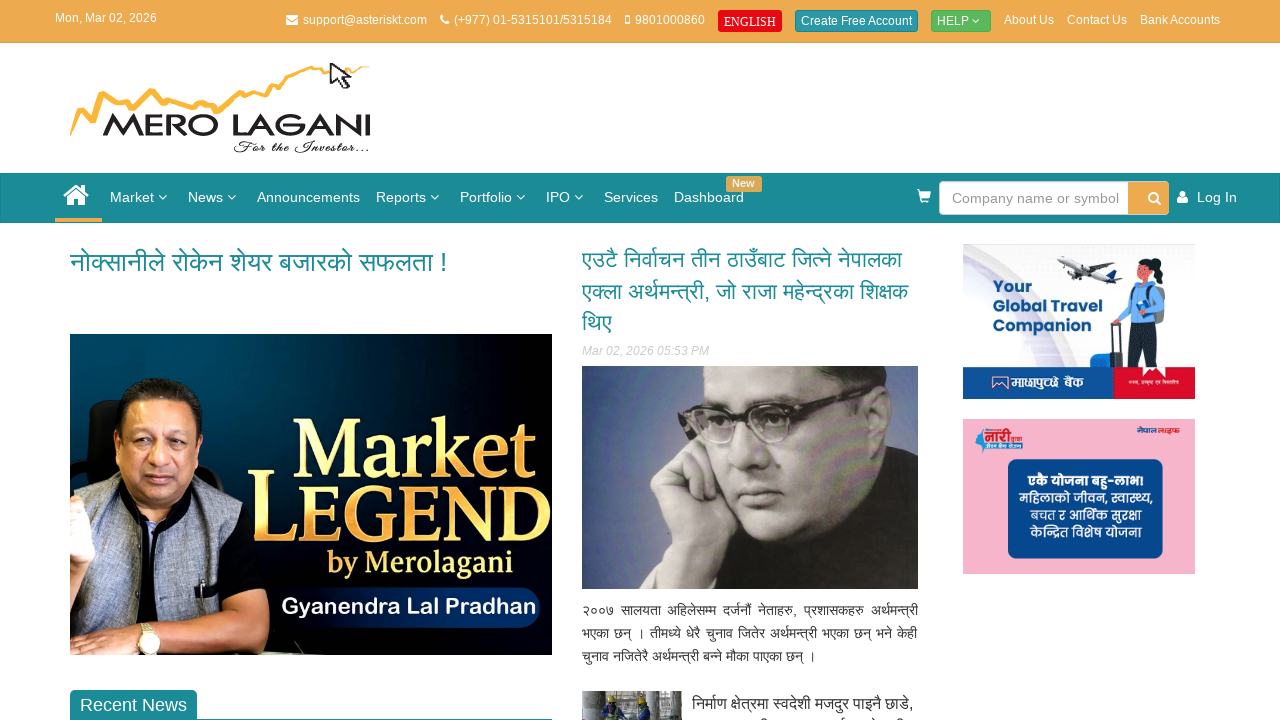

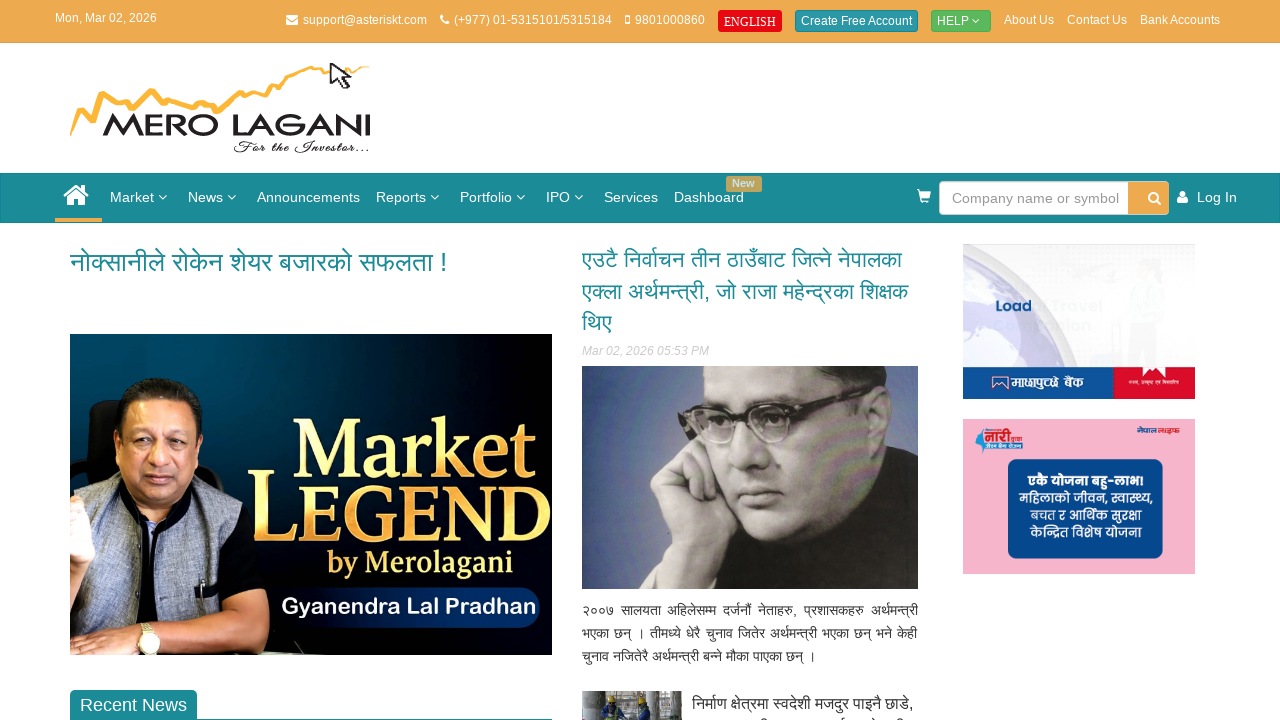